Tests basic authentication by setting authentication headers through DevTools API before navigating to the protected page

Starting URL: https://the-internet.herokuapp.com/basic_auth

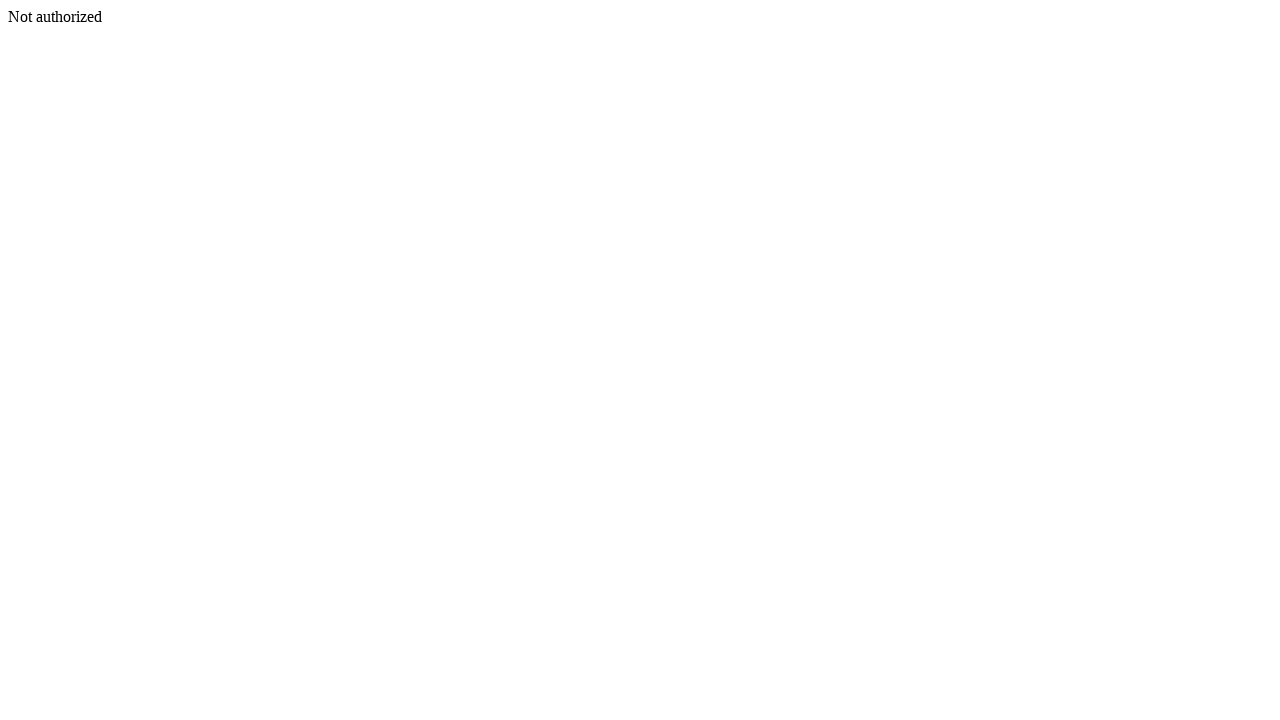

Encoded basic authentication credentials (admin:admin)
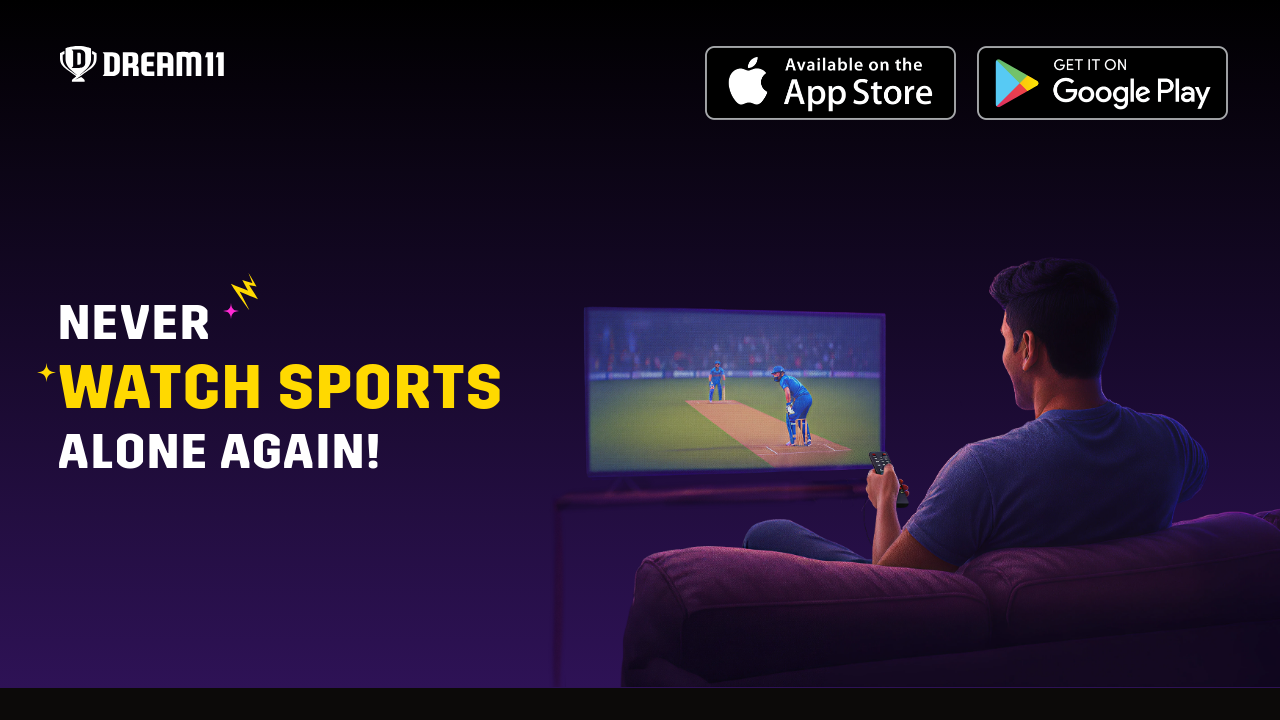

Created new page context
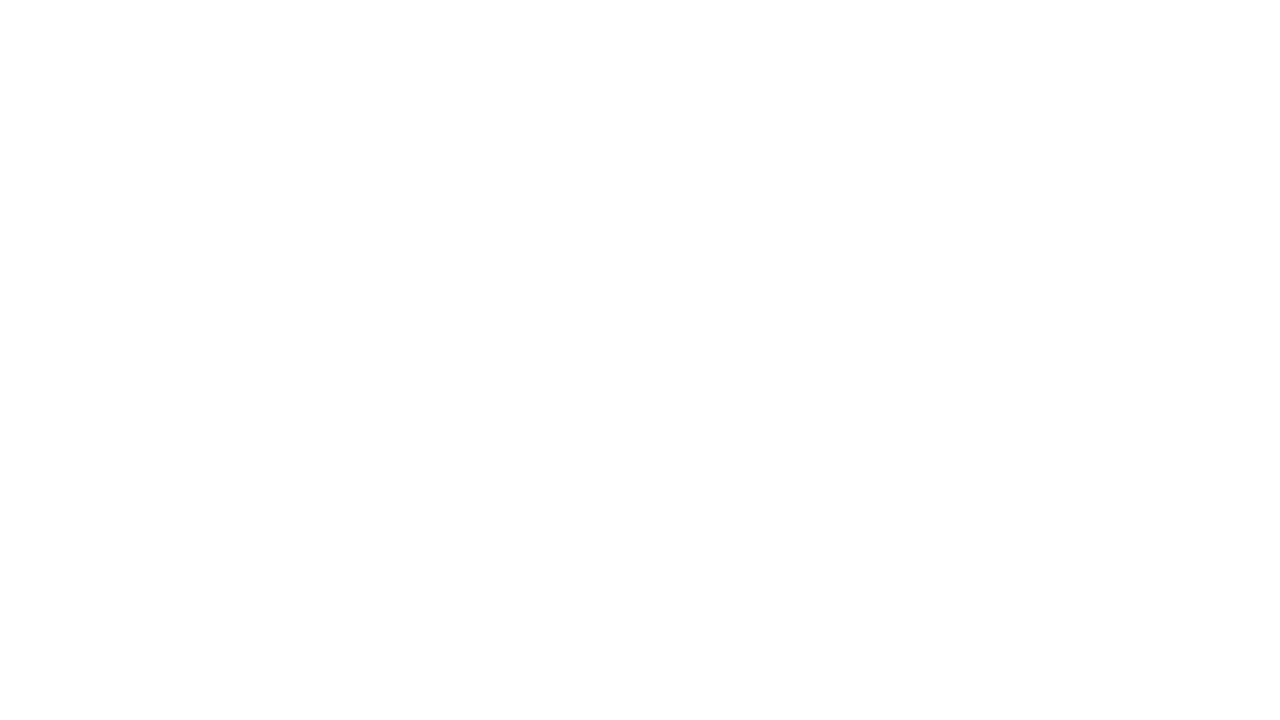

Set HTTP Authorization header with basic authentication
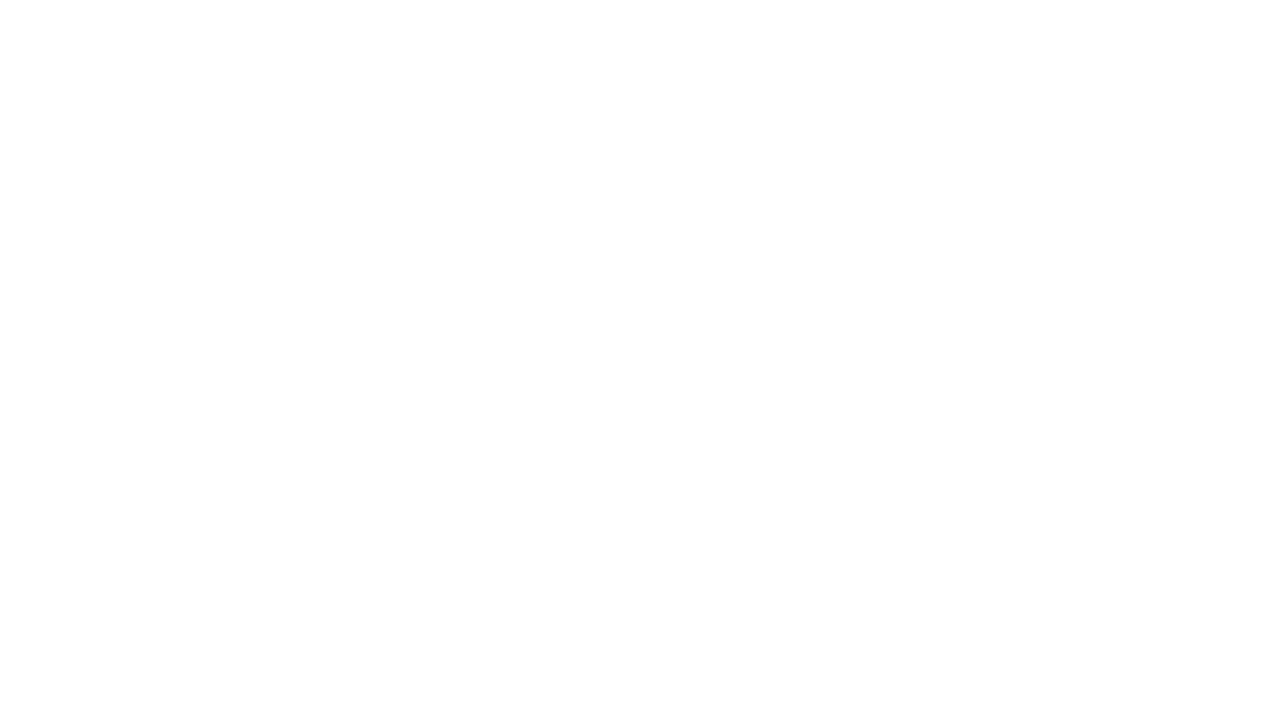

Navigated to protected basic auth page
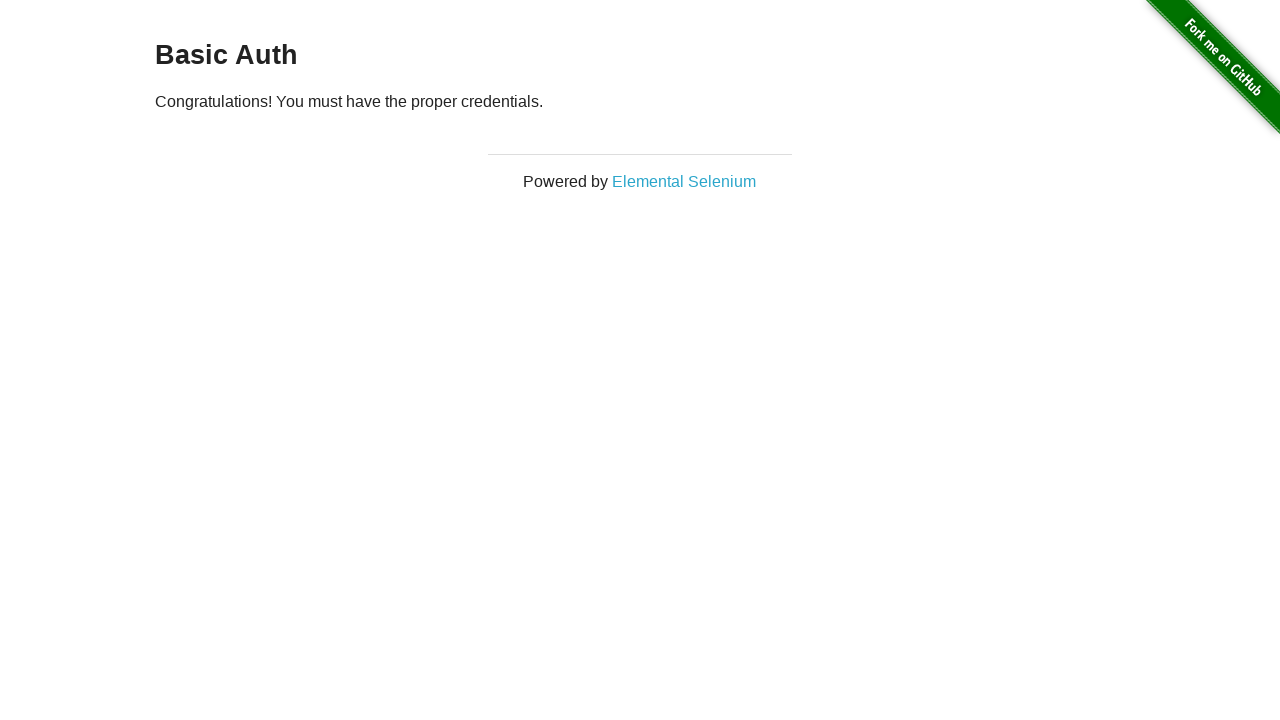

Retrieved heading text from authenticated page
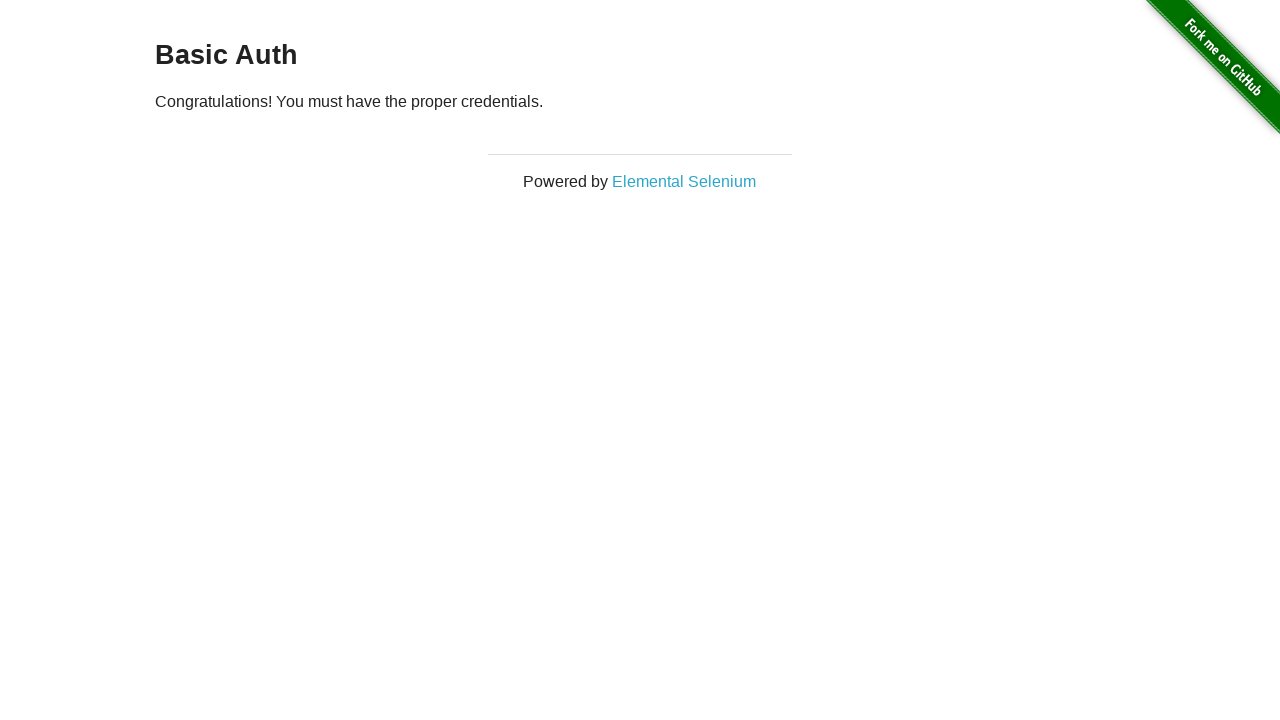

Retrieved paragraph text from authenticated page
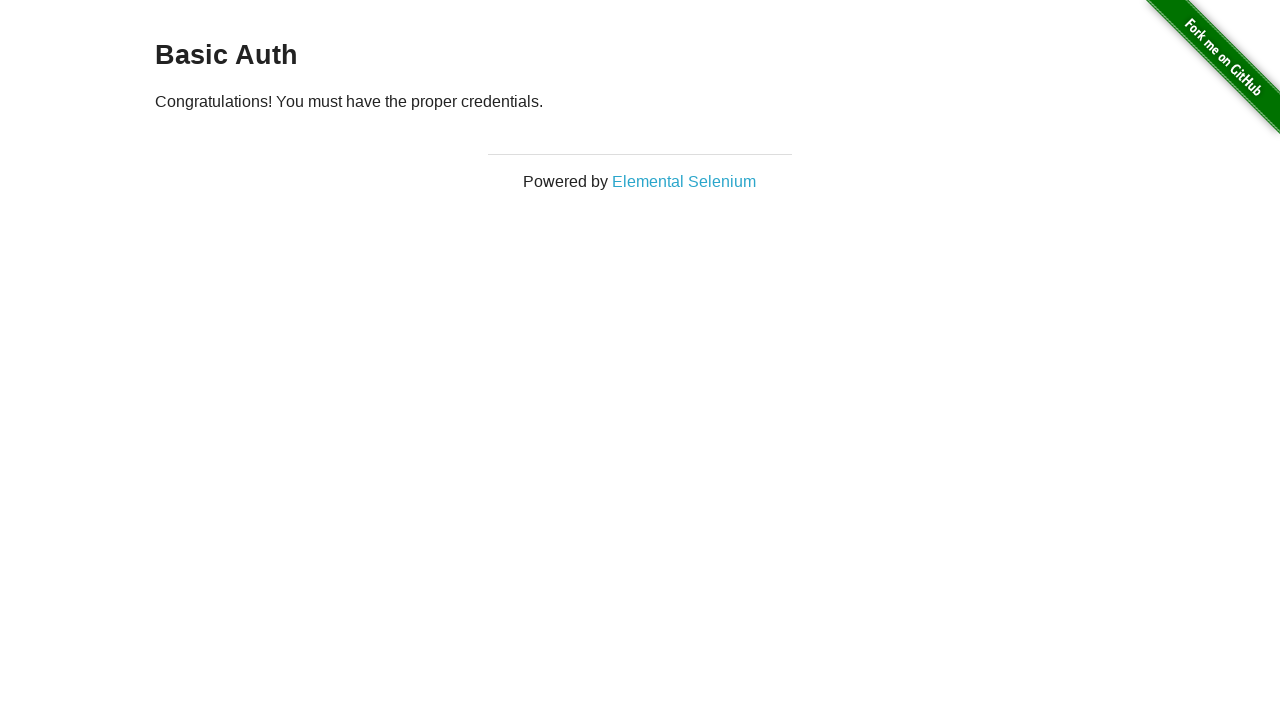

Closed the page context
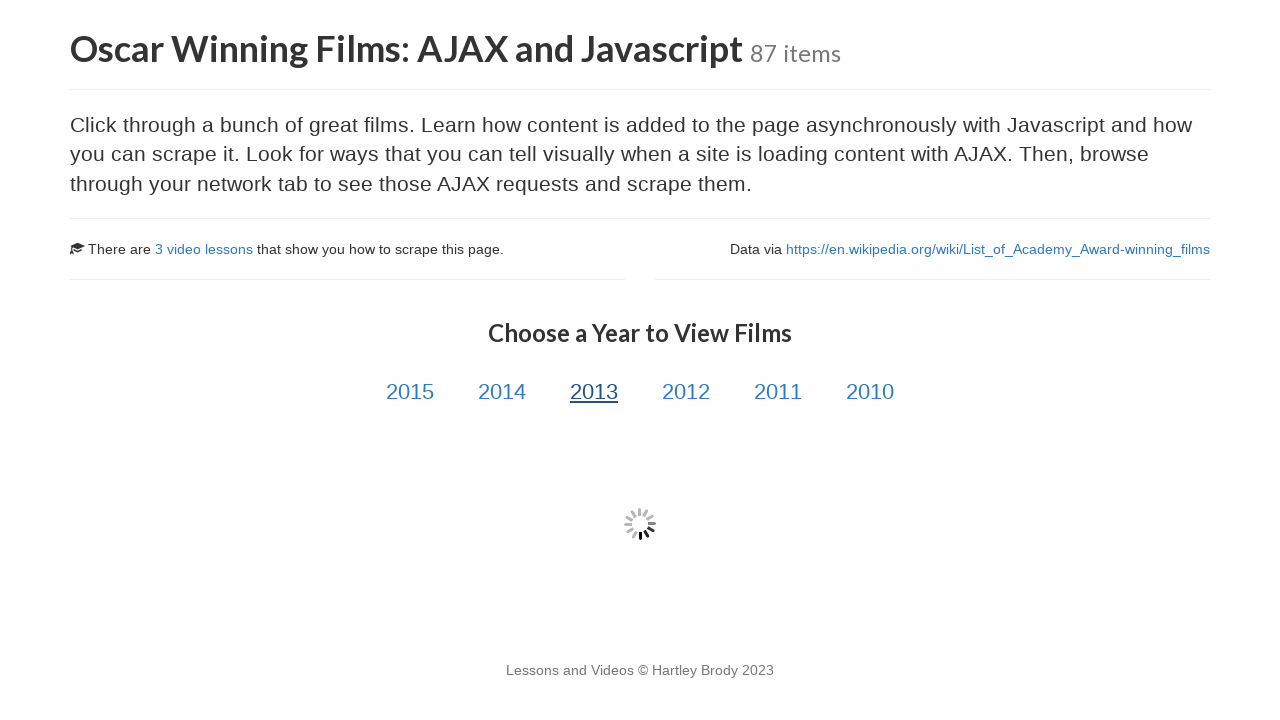

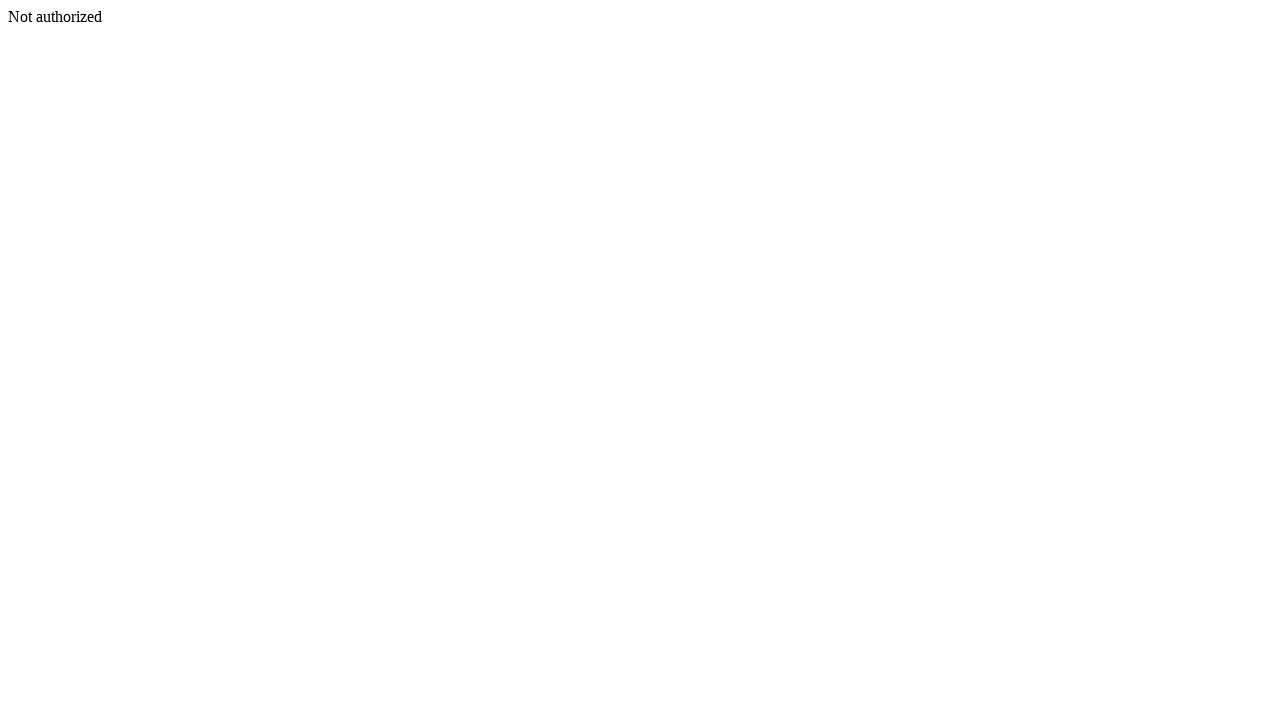